Navigates to the page and verifies the fixed header table with cells containing 'Engineer' is displayed

Starting URL: https://rahulshettyacademy.com/AutomationPractice

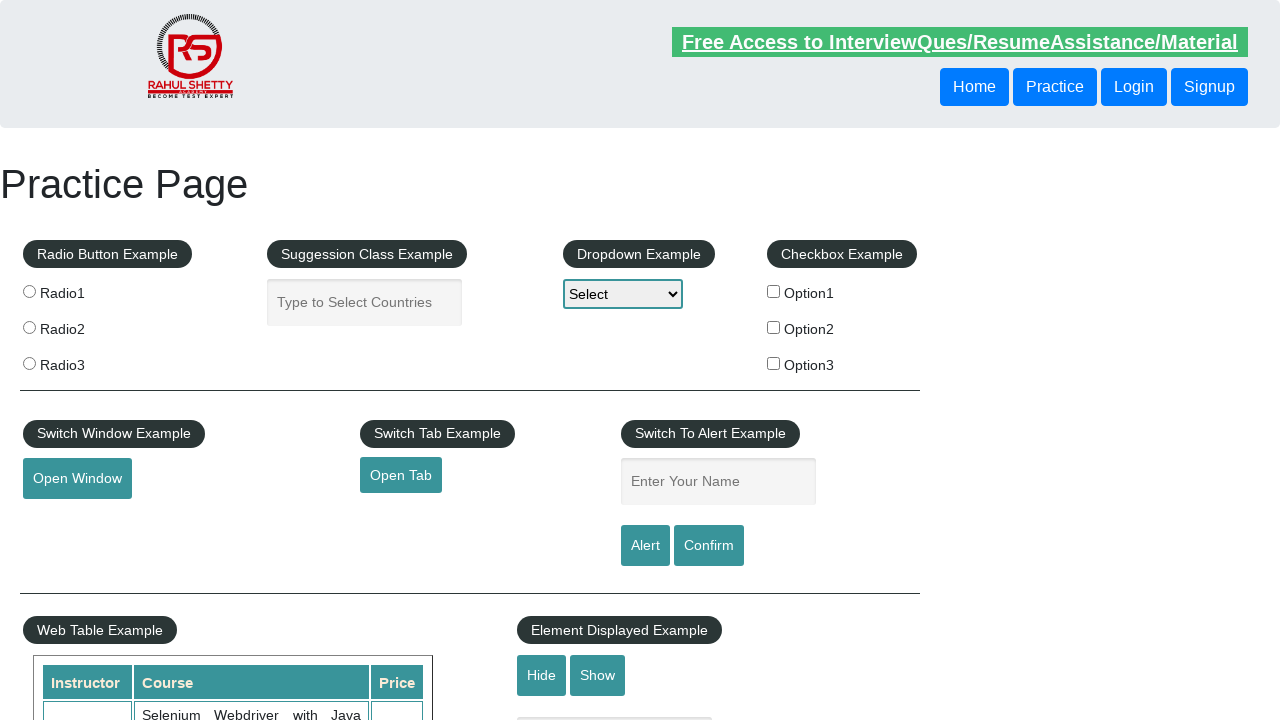

Navigated to https://rahulshettyacademy.com/AutomationPractice
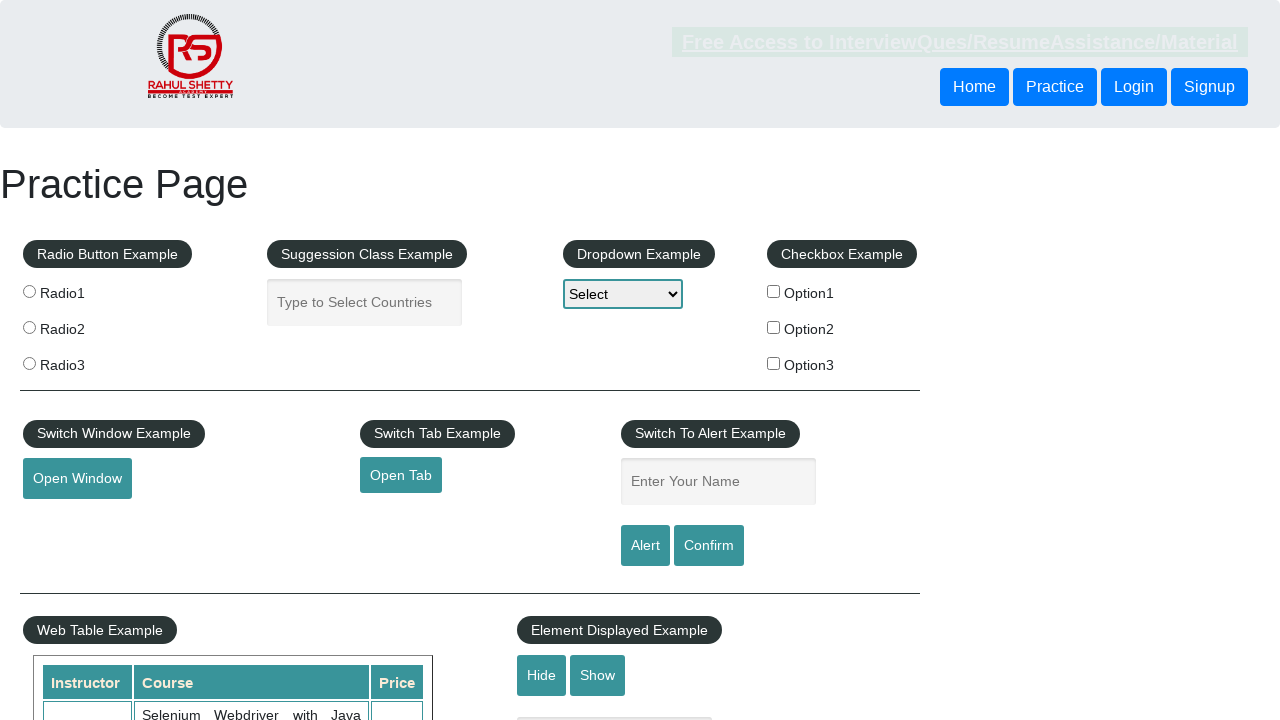

Fixed header table (.tableFixHead) became visible
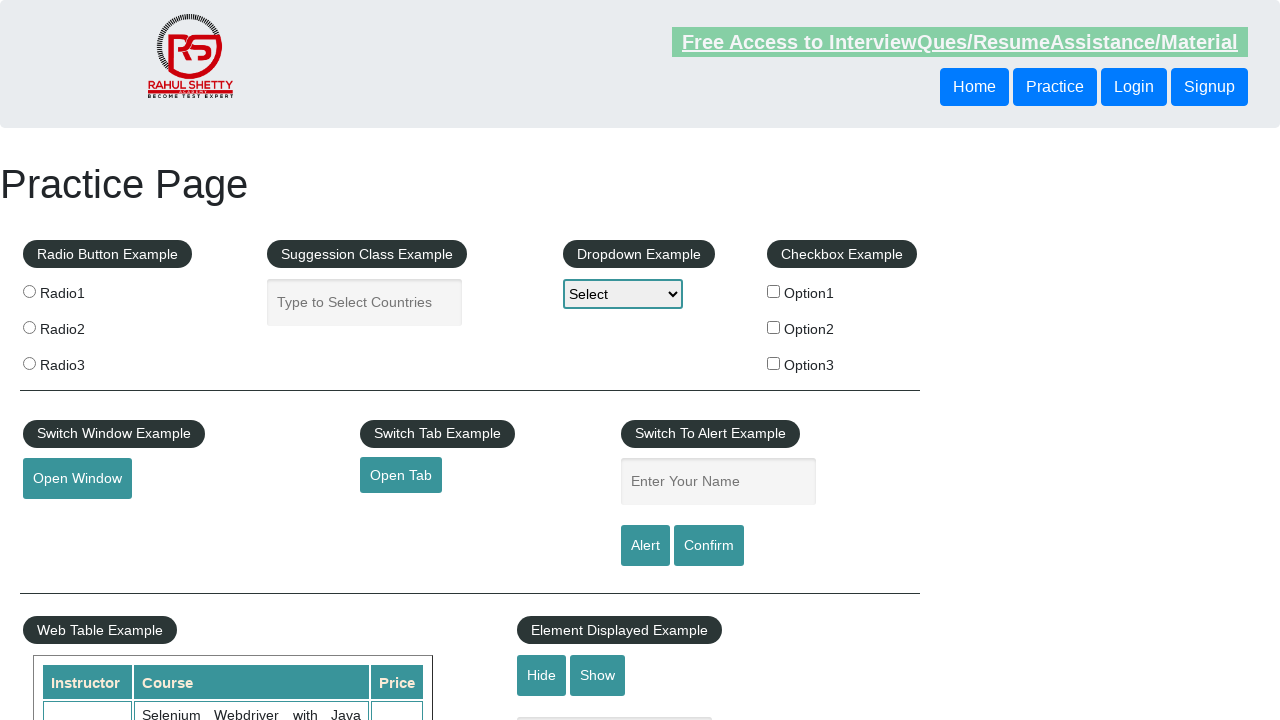

Verified table cell containing 'Engineer' is displayed in the fixed header table
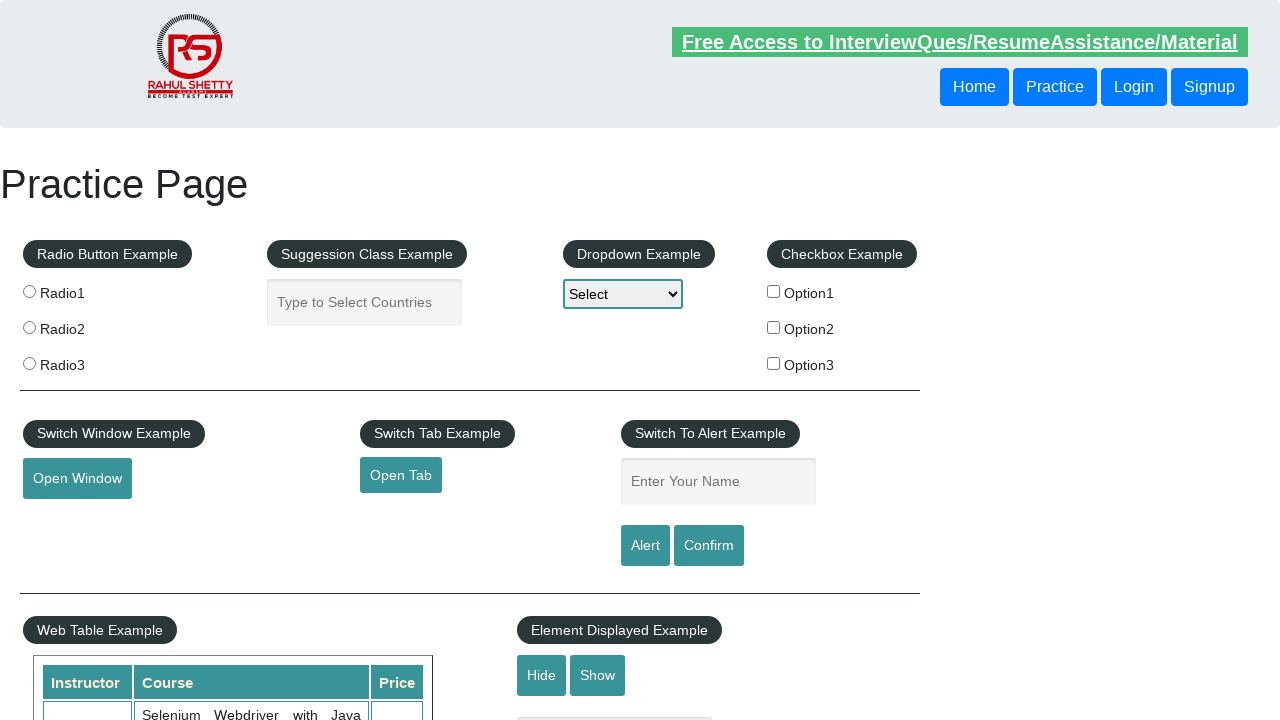

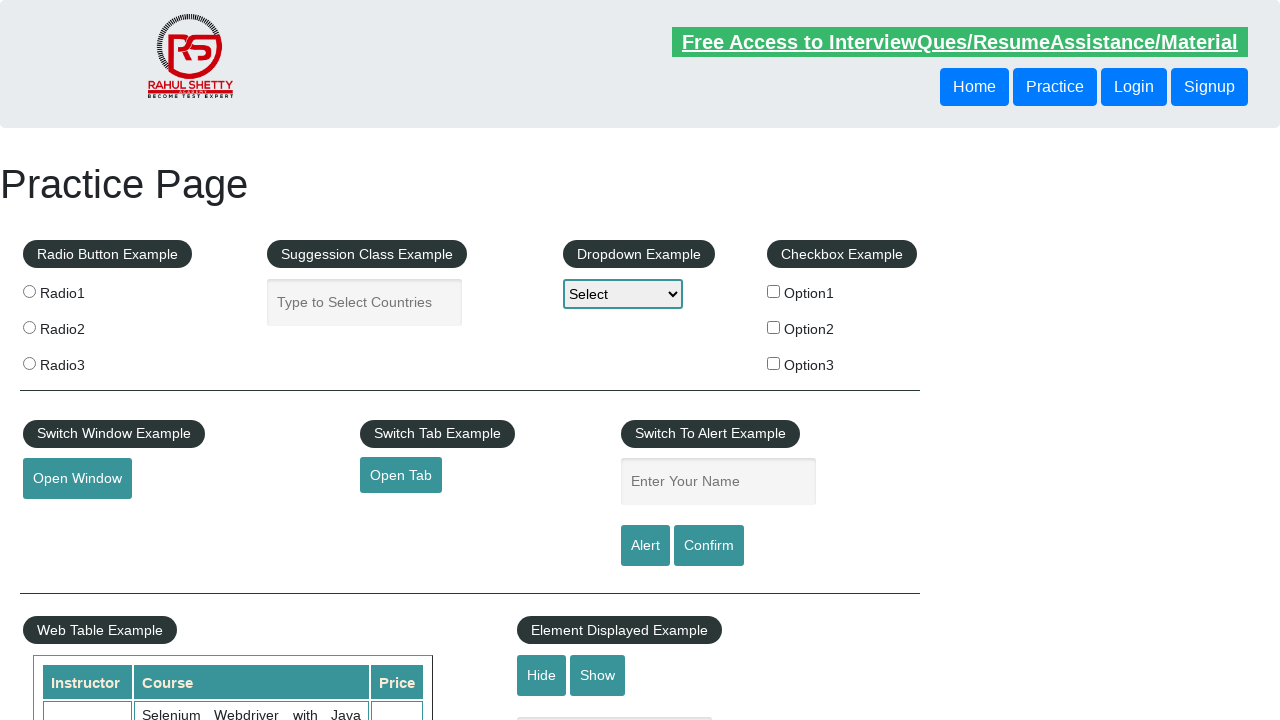